Tests the contact form functionality on Demoblaze by clicking the Contact link, filling in email, name, and message fields, then submitting the form.

Starting URL: https://demoblaze.com/index.html

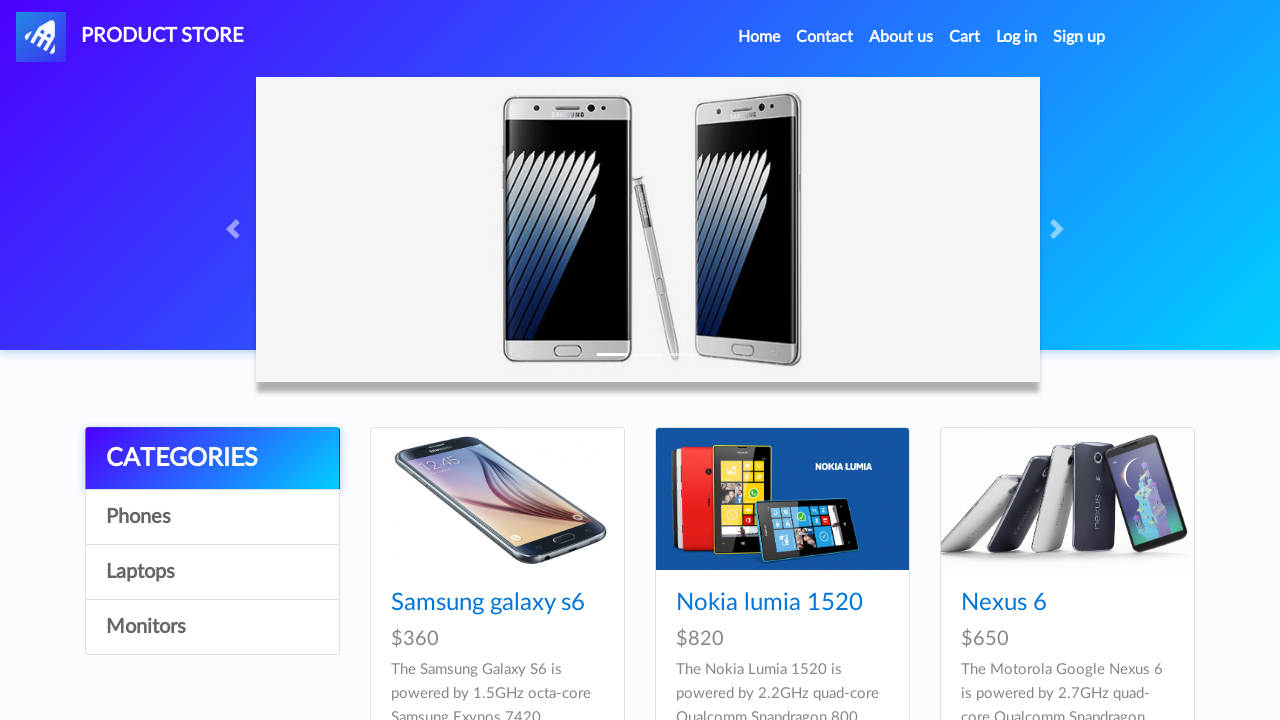

Clicked Contact link in navigation at (825, 37) on xpath=//*[@id='navbarExample']/ul/li[2]/a
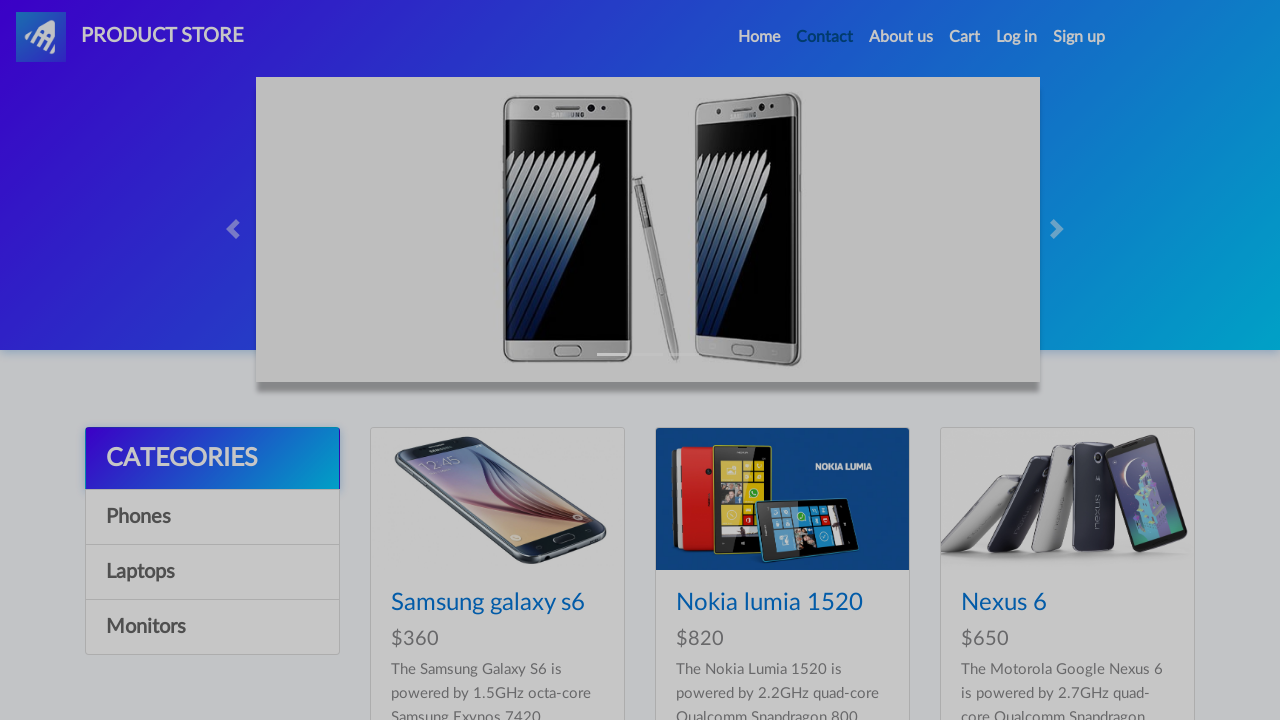

Contact modal appeared with email field visible
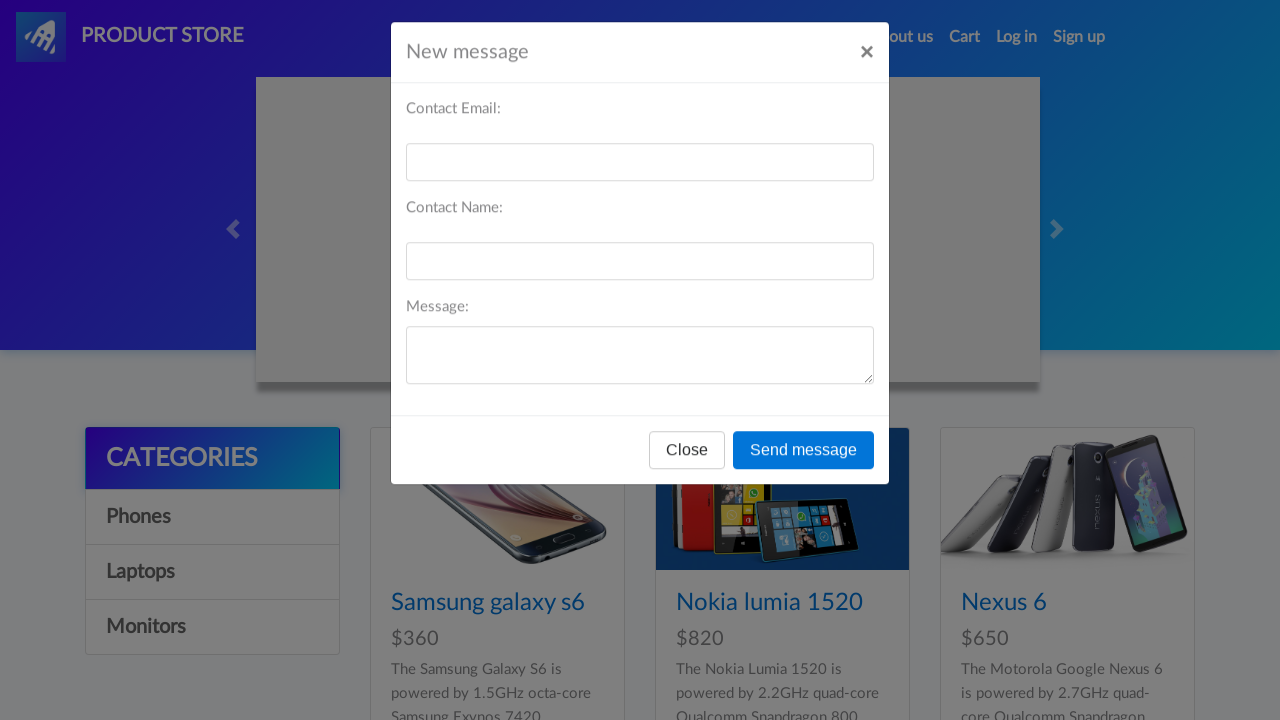

Filled email field with 'testcontact@example.com' on #recipient-email
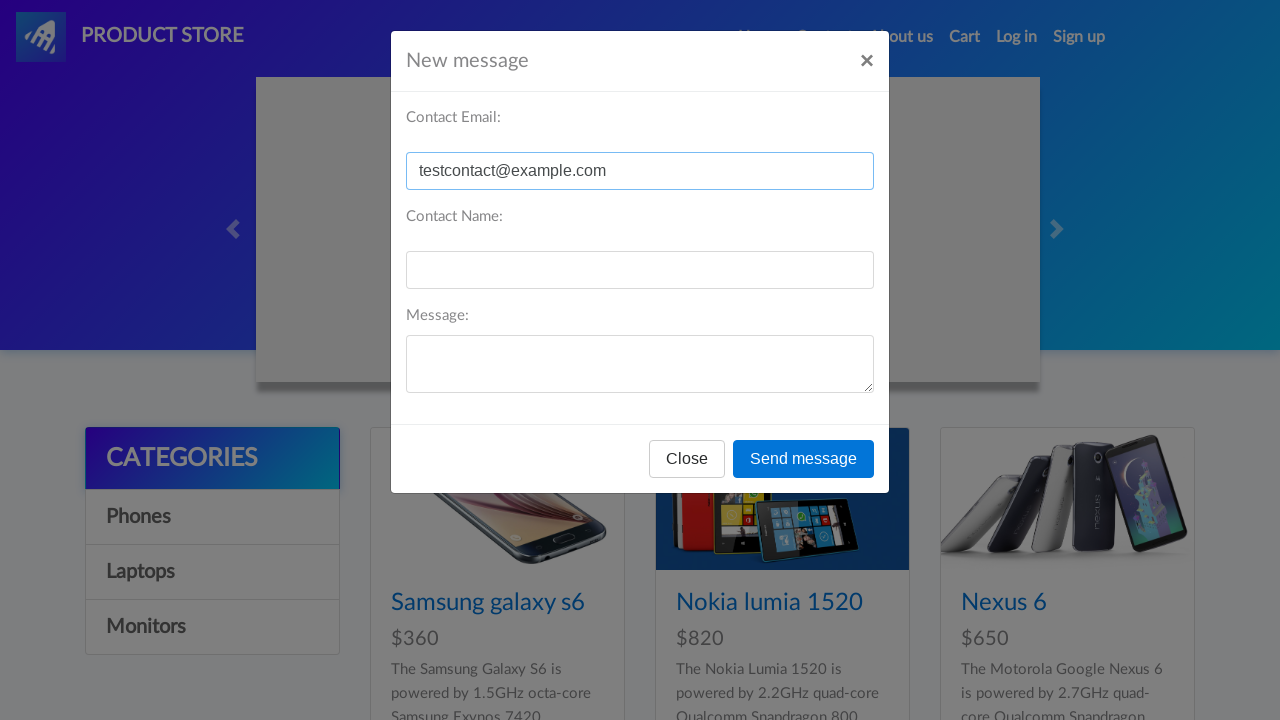

Filled name field with 'John Smith' on #recipient-name
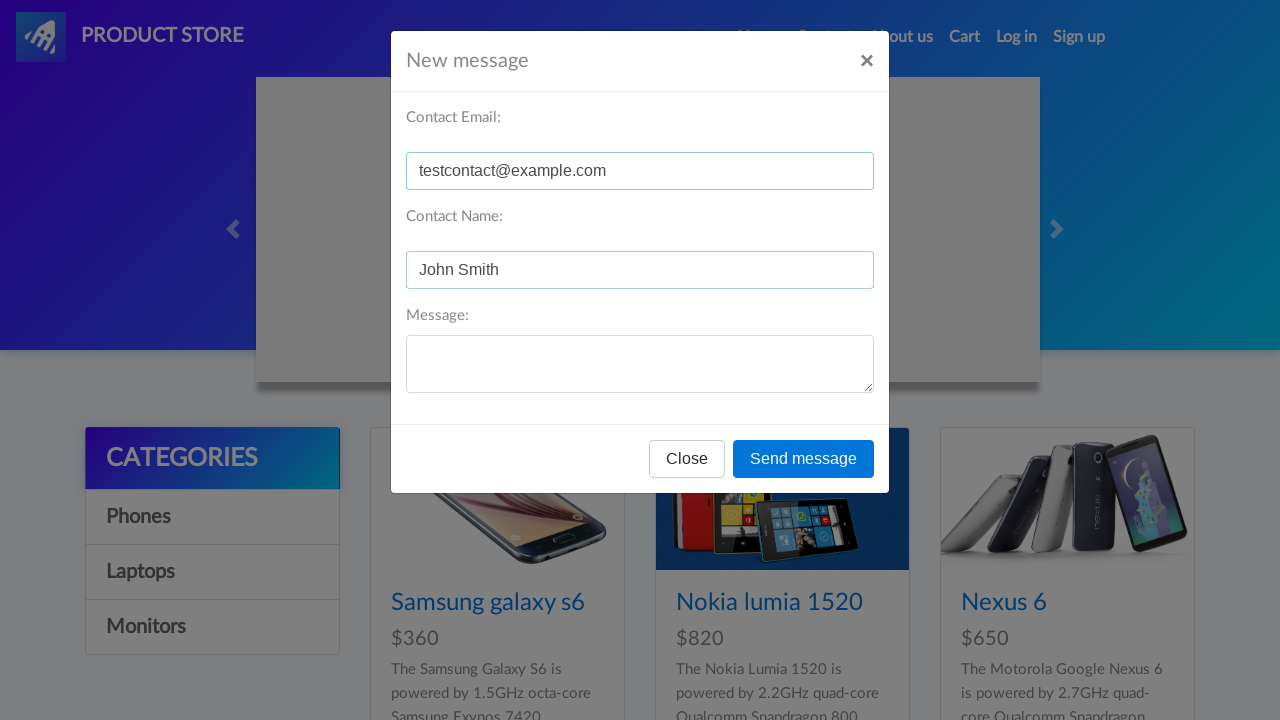

Filled message field with test inquiry text on #message-text
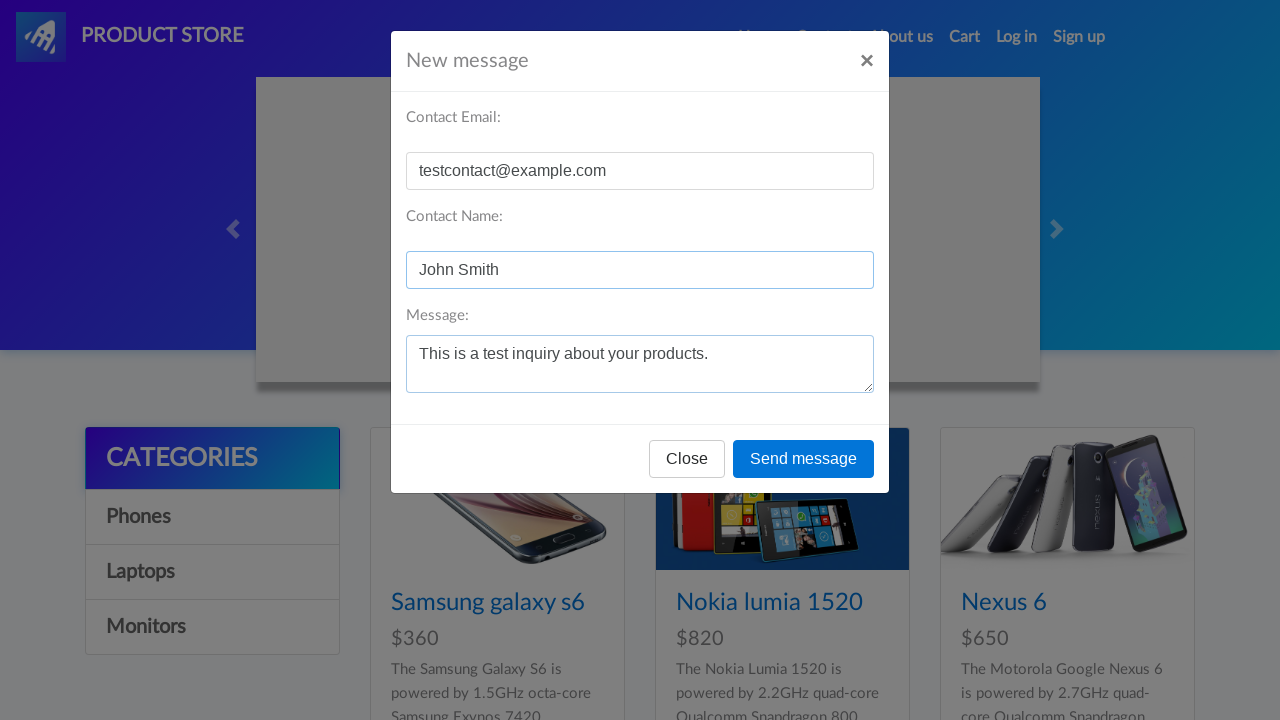

Clicked Send message button to submit contact form at (804, 459) on xpath=//*[@id='exampleModal']/div/div/div[3]/button[2]
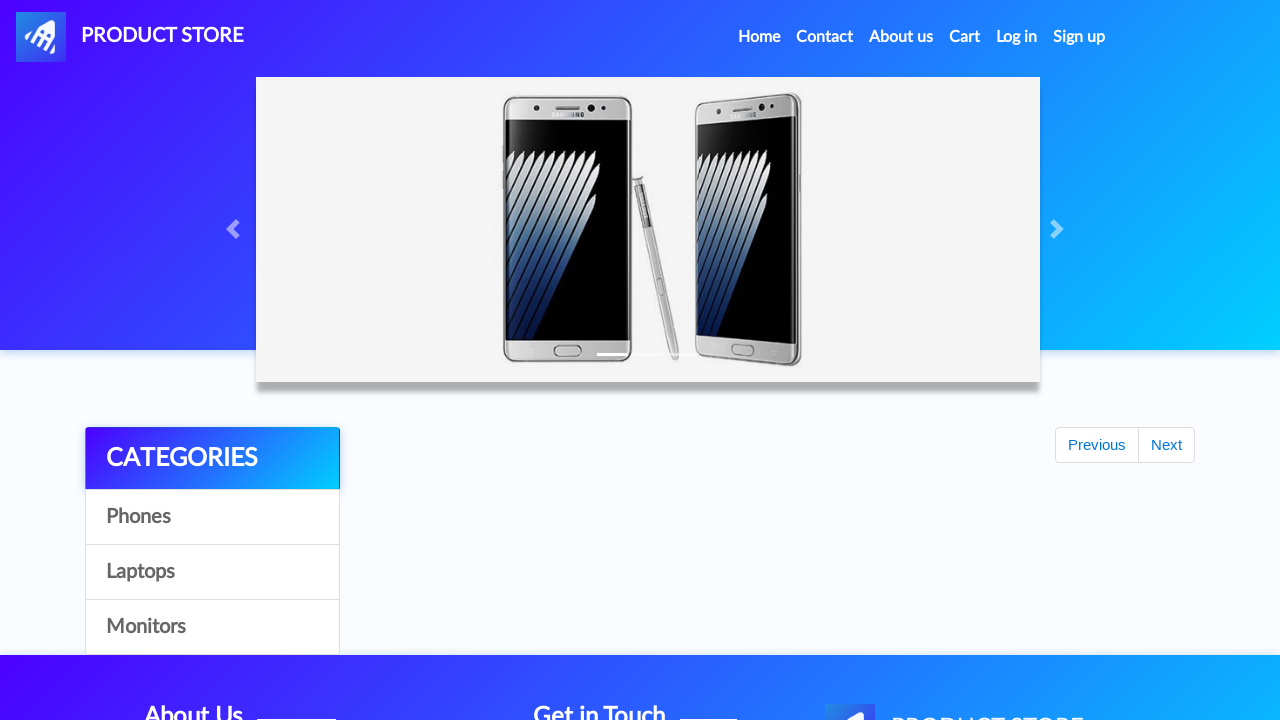

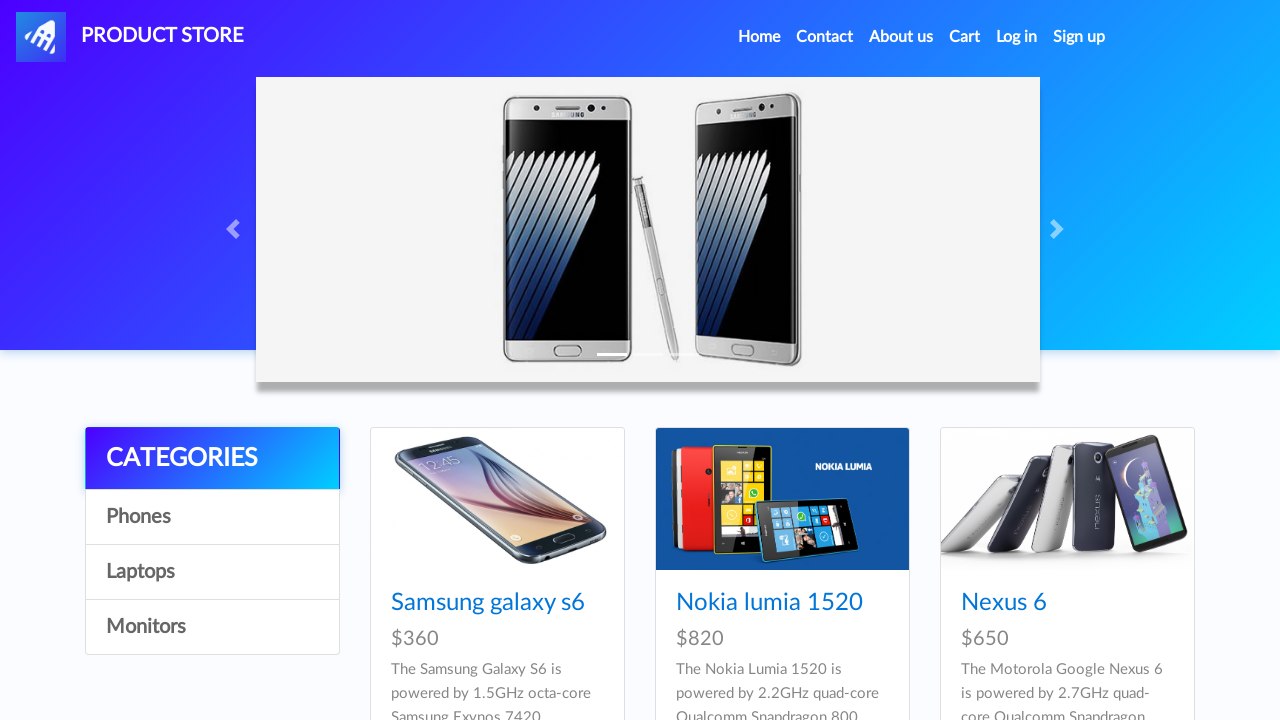